Tests web table interaction by selecting checkboxes for specific users and verifying user data can be retrieved from the table

Starting URL: https://selectorshub.com/xpath-practice-page/

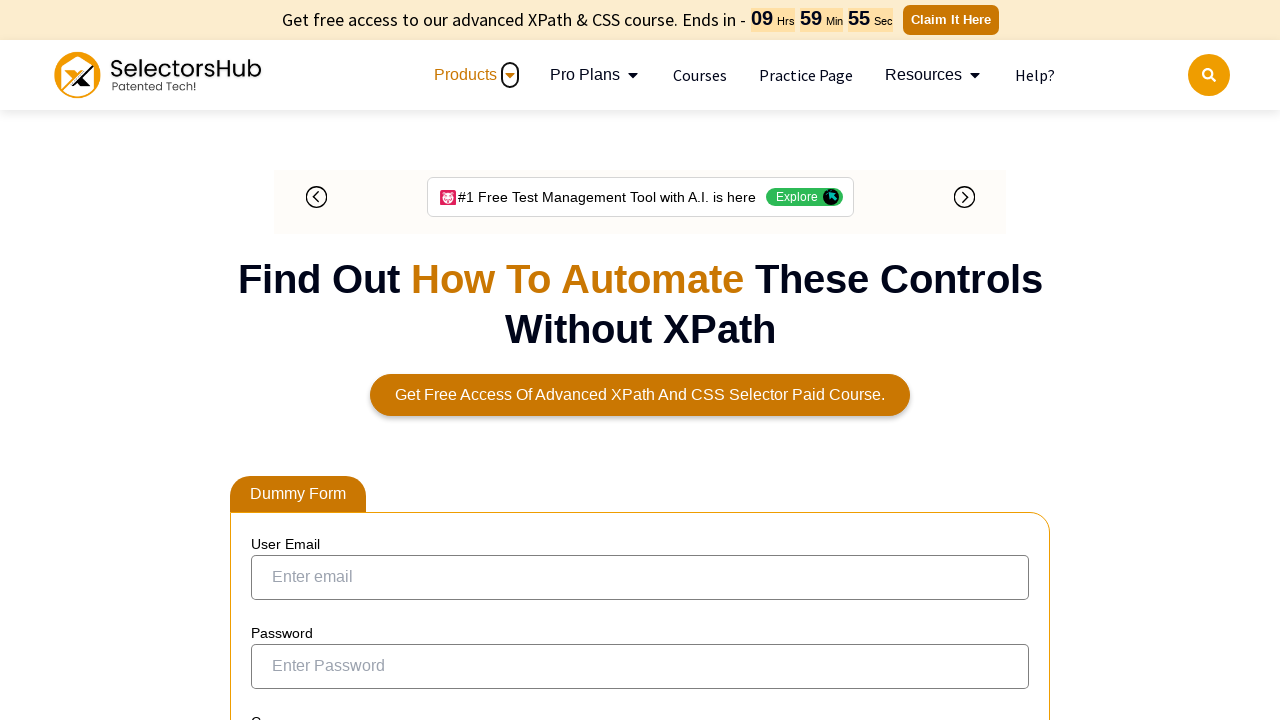

Selected checkbox for Joe.Root user at (274, 353) on xpath=//a[text()='Joe.Root']/parent::td/preceding-sibling::td/input[@type='check
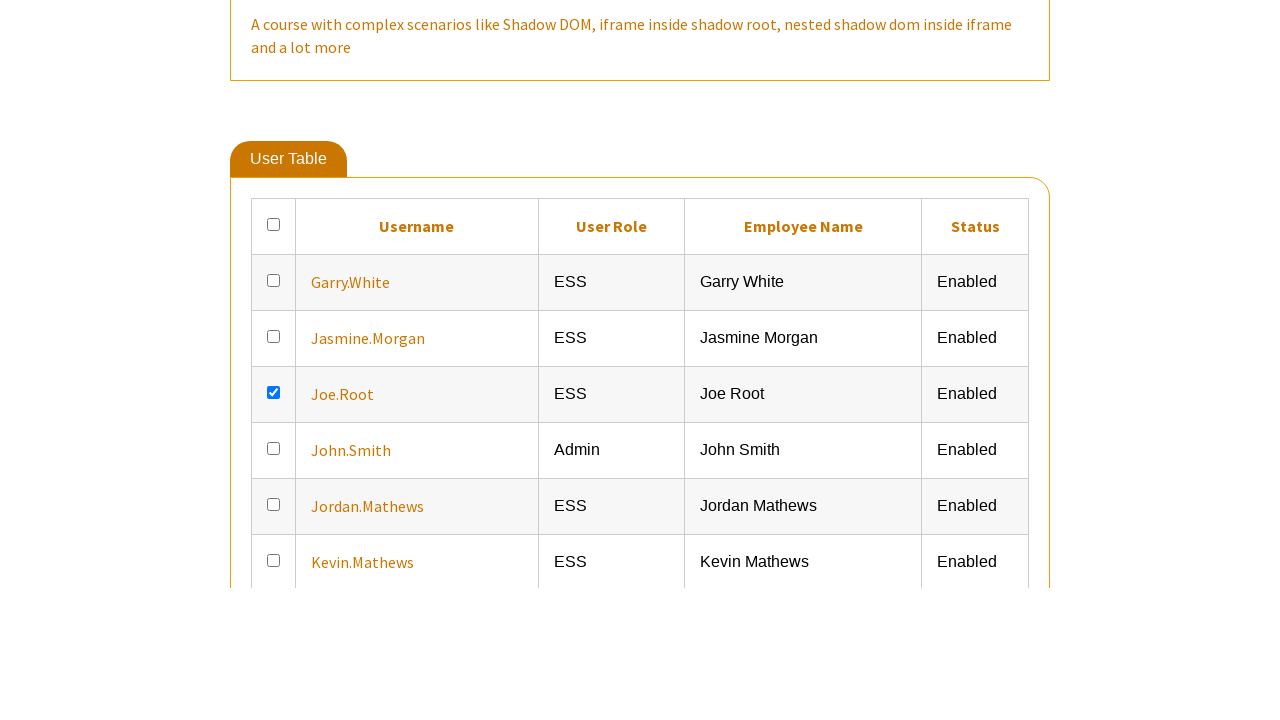

Selected checkbox for Kevin.Mathews user at (274, 360) on xpath=//a[text()='Kevin.Mathews']/parent::td/preceding-sibling::td/input[@type='
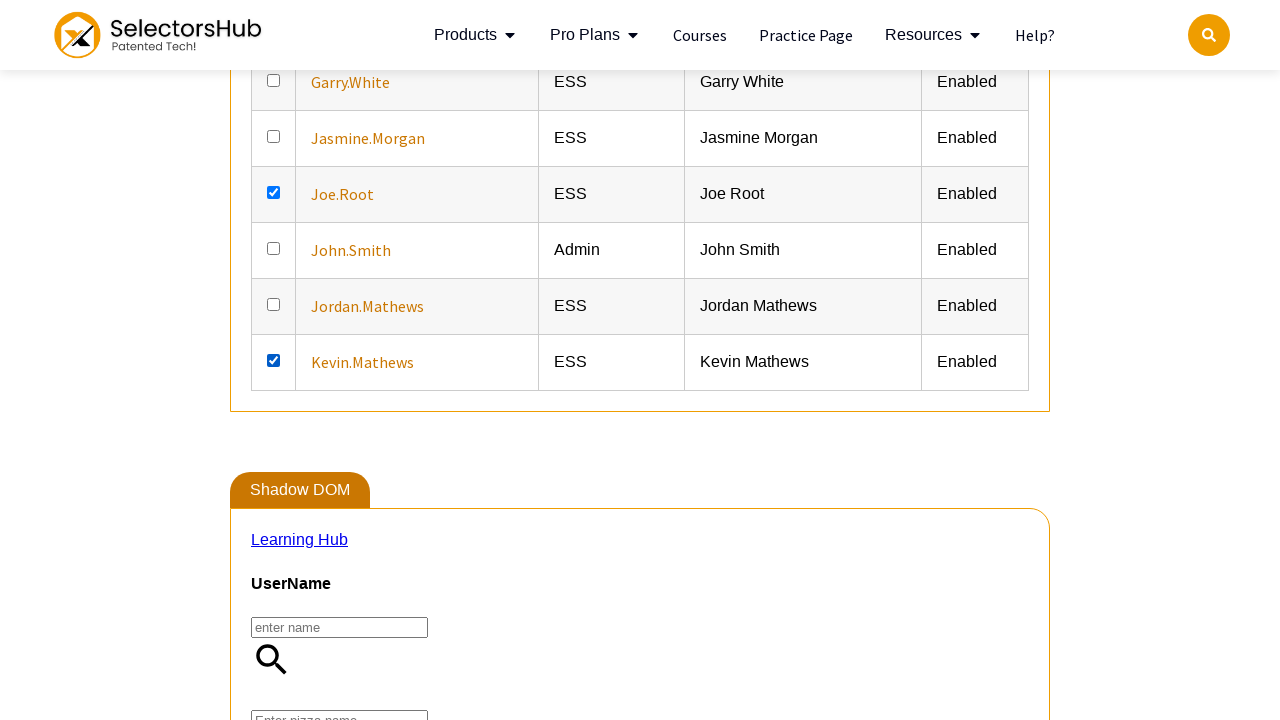

Verified user data is present in the table for Joe.Root
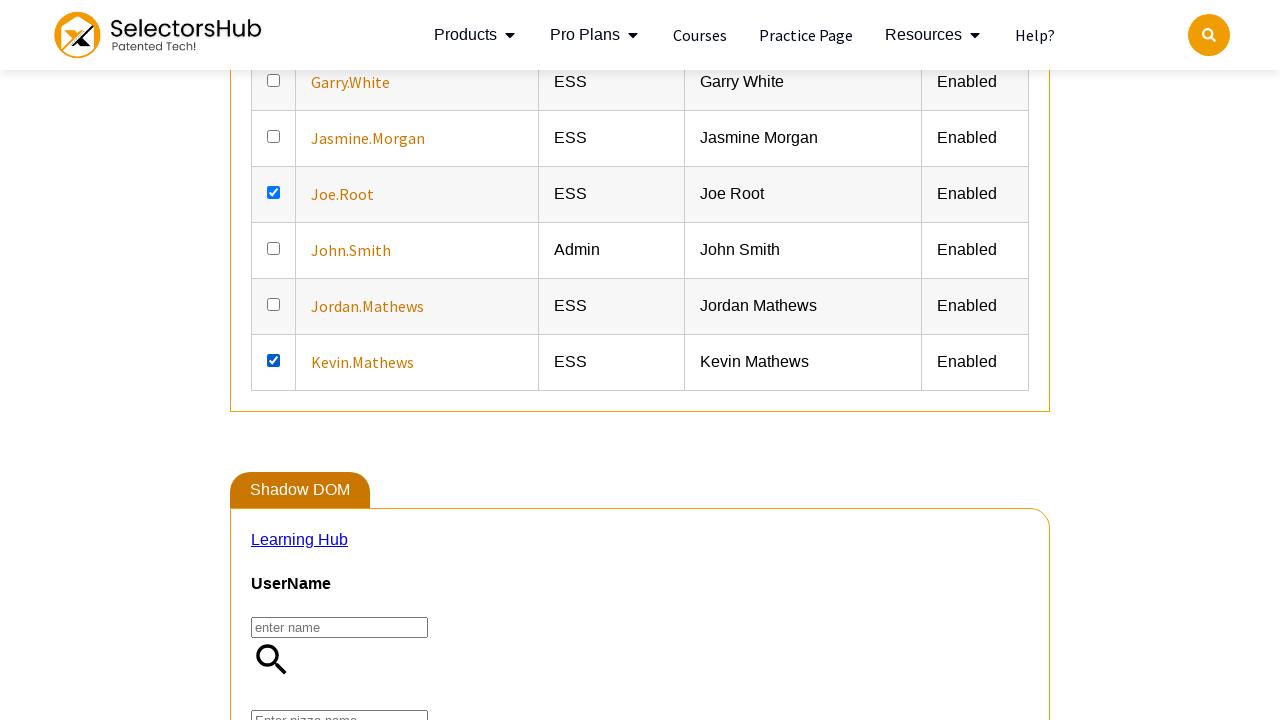

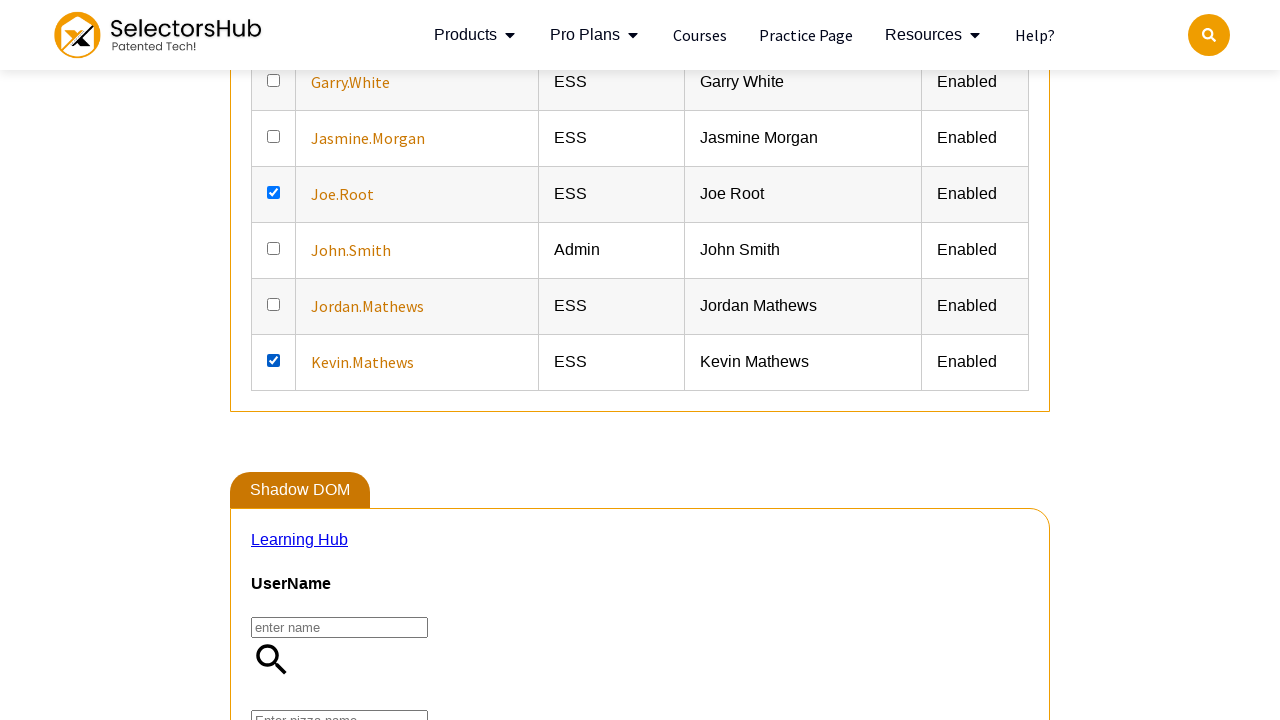